Opens a browser and navigates to the Serenity demo page, maximizing the window

Starting URL: https://serenity.is/demo/

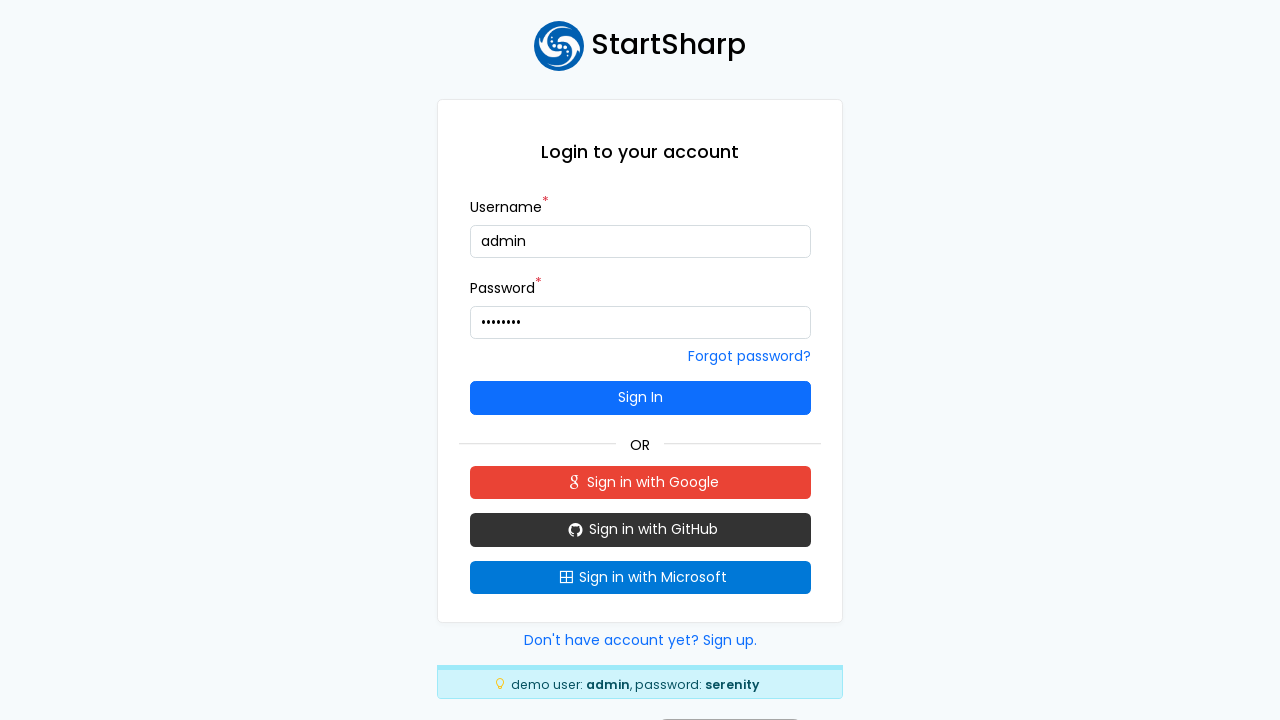

Set viewport size to 1920x1080
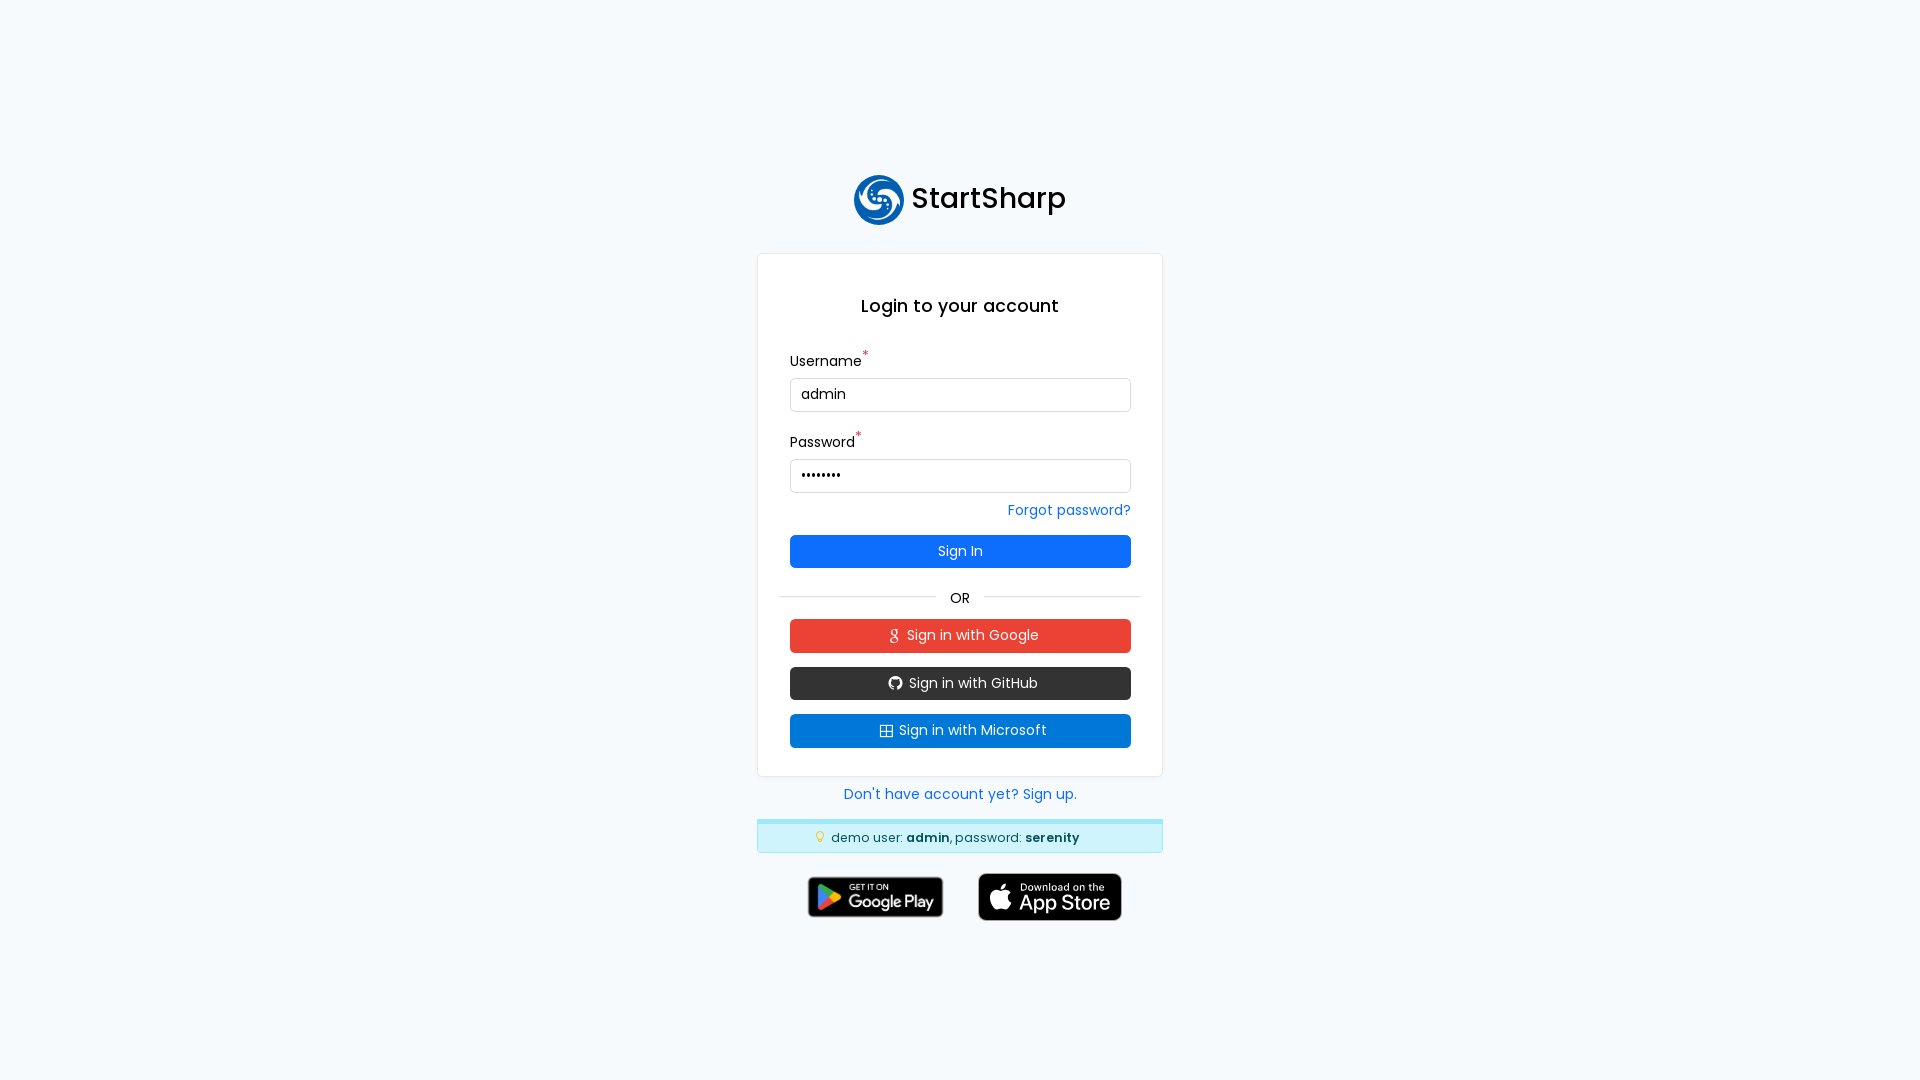

Navigated to Serenity demo page at https://serenity.is/demo/
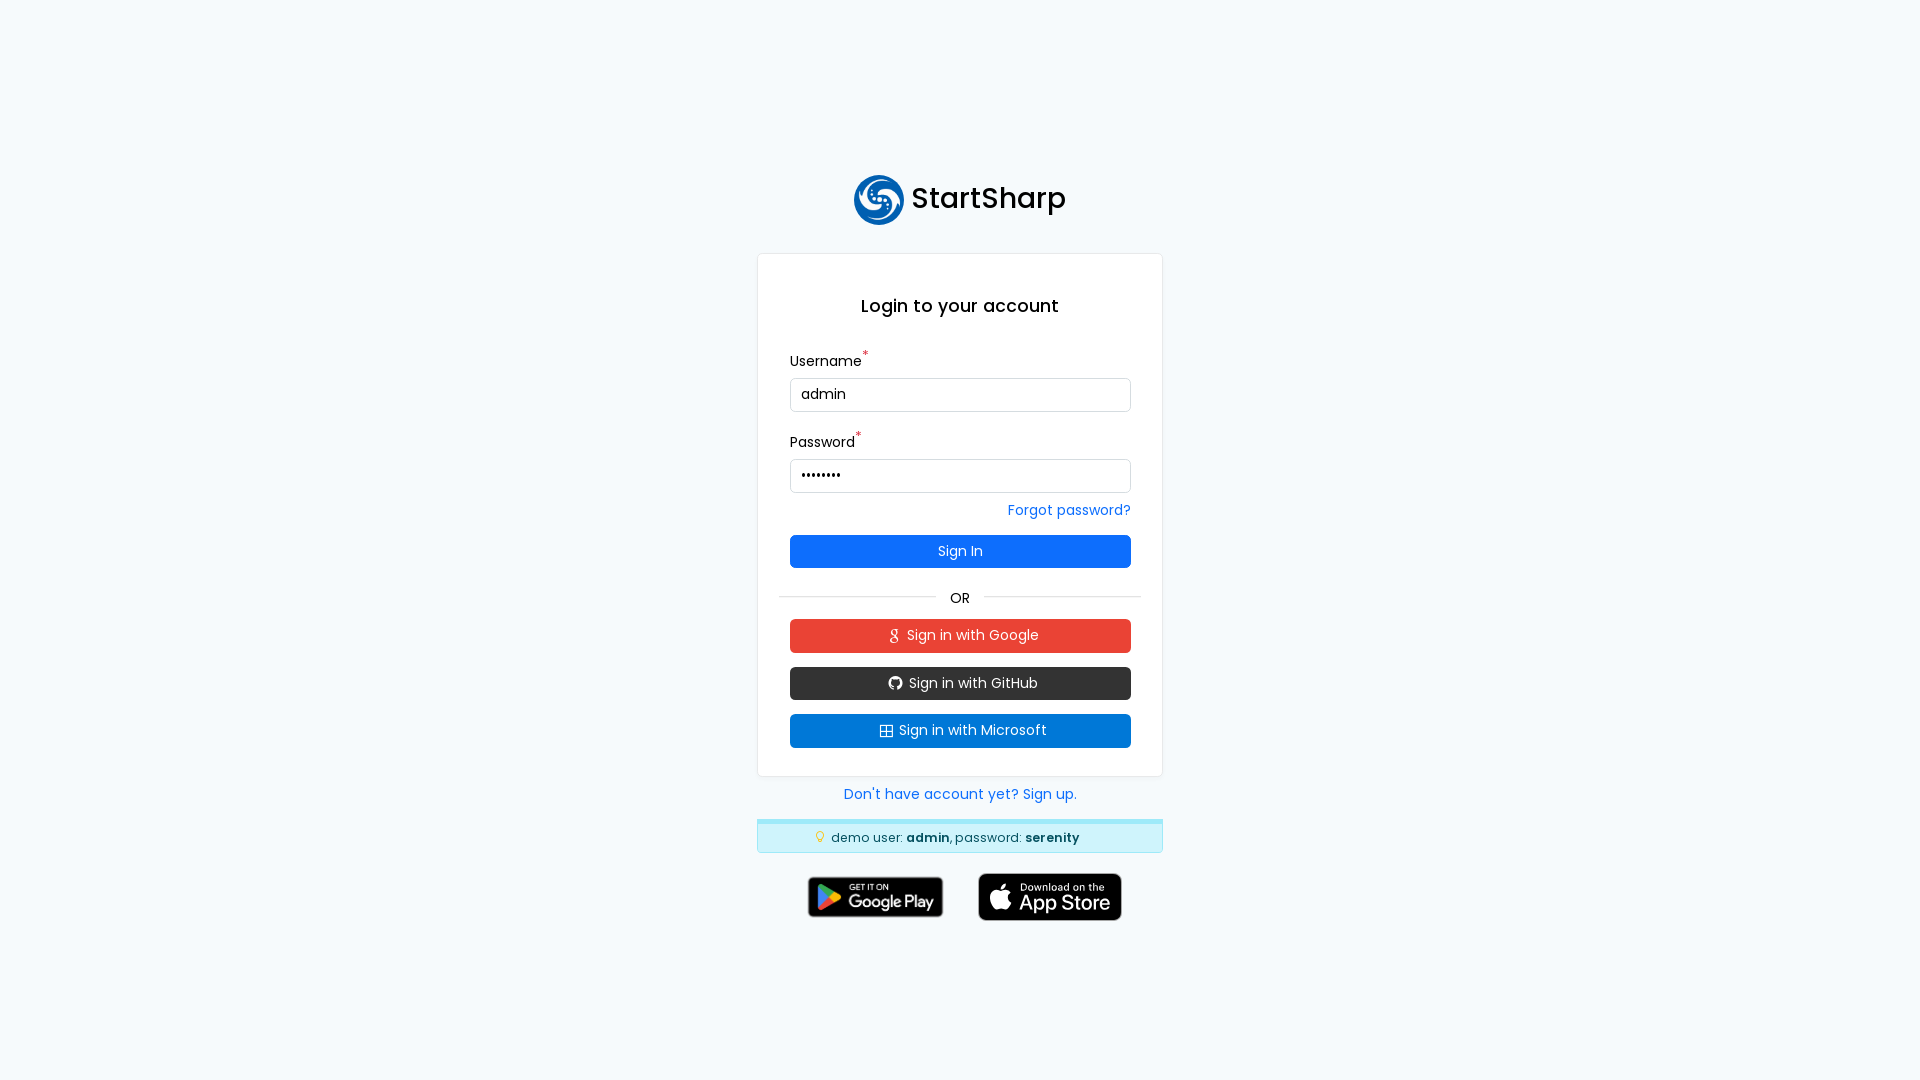

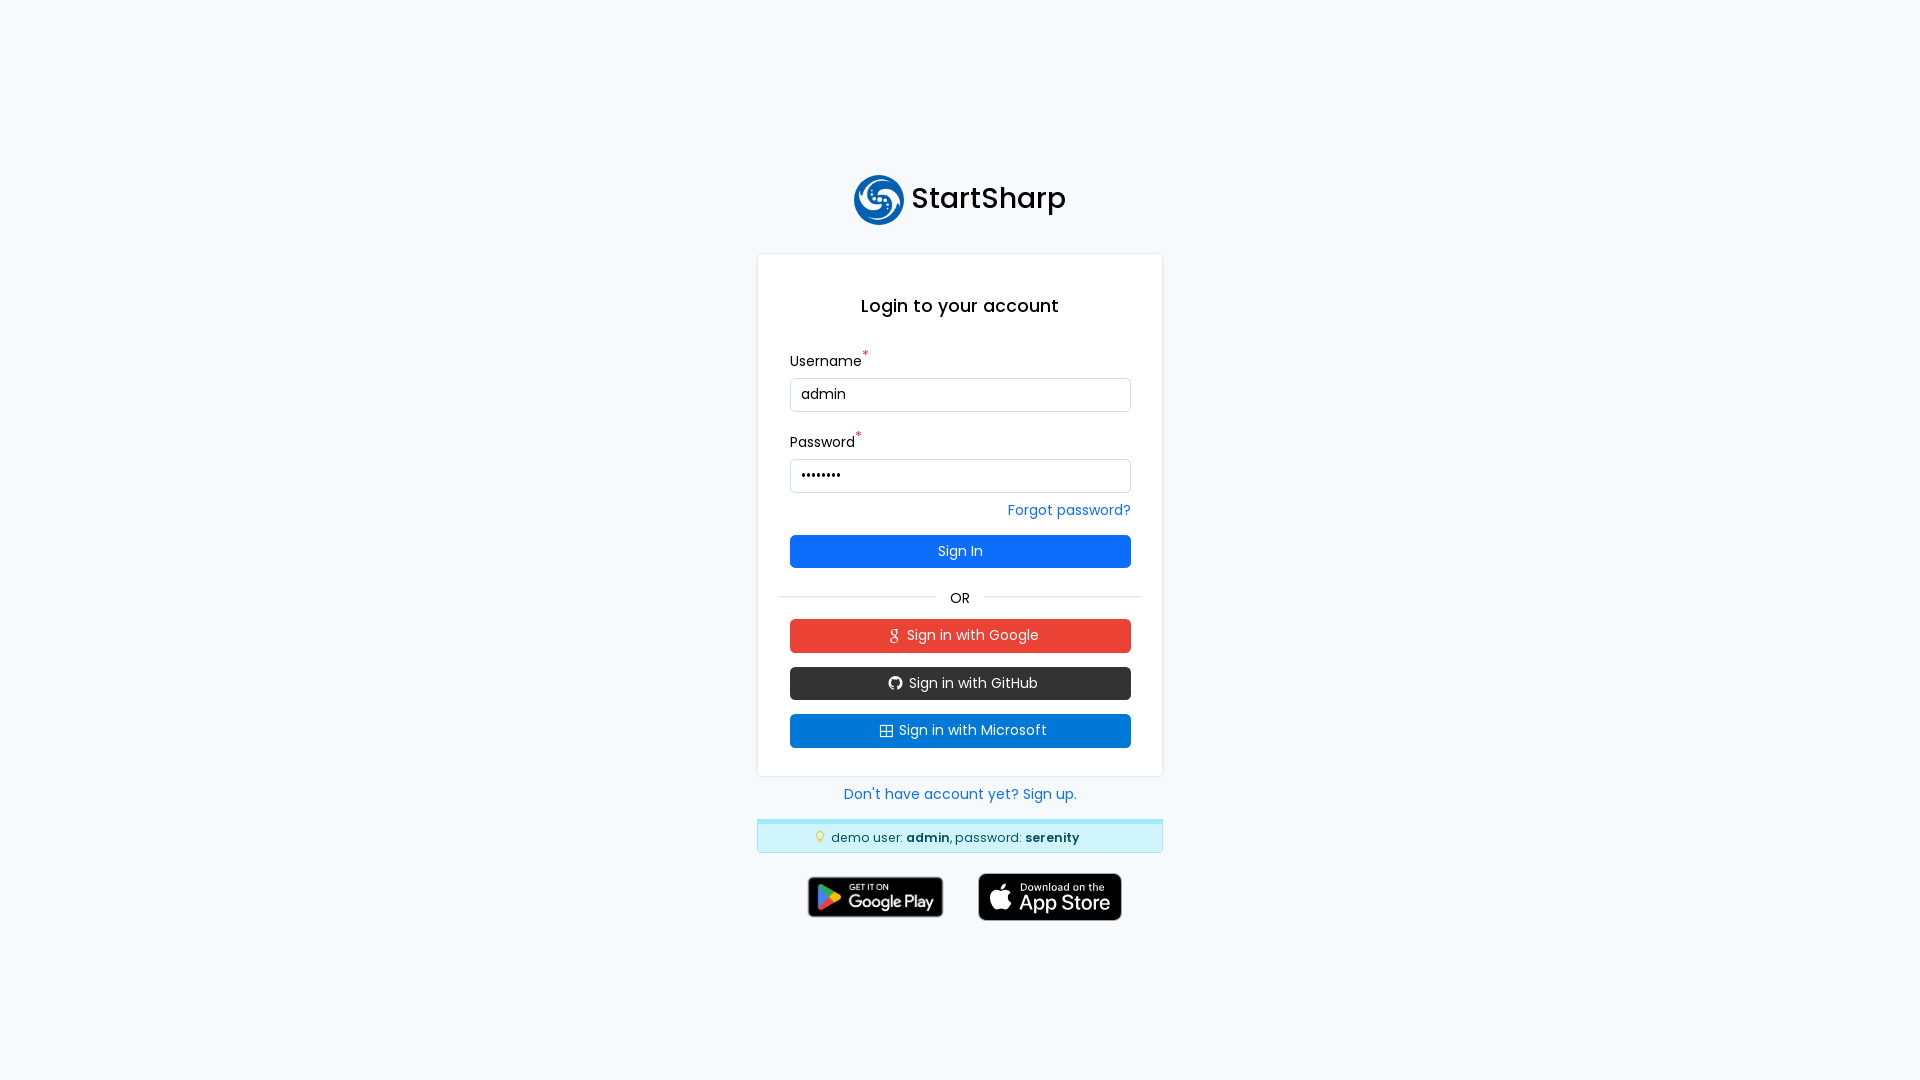